Navigates to the test cases page and verifies that test case elements are present on the page

Starting URL: https://automationexercise.com/

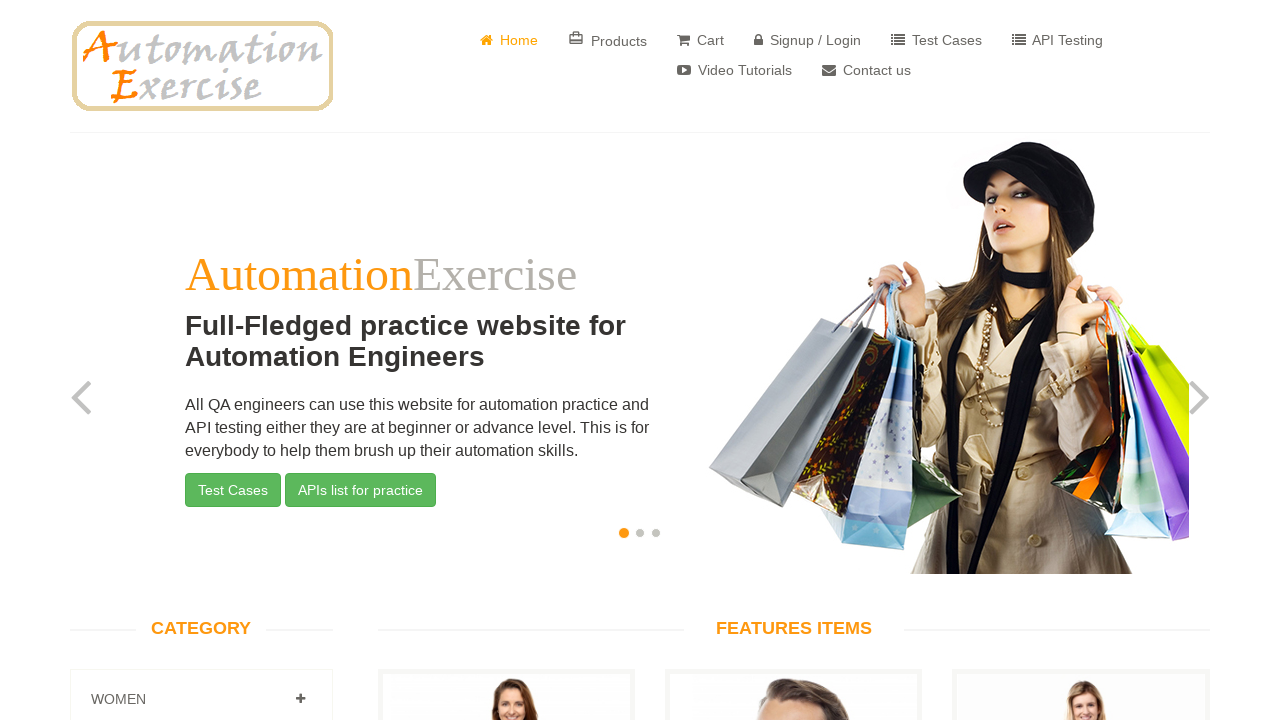

Clicked on Test Cases link in navigation at (936, 40) on xpath=//*[@id='header']/div/div/div/div[2]/div/ul/li[5]/a
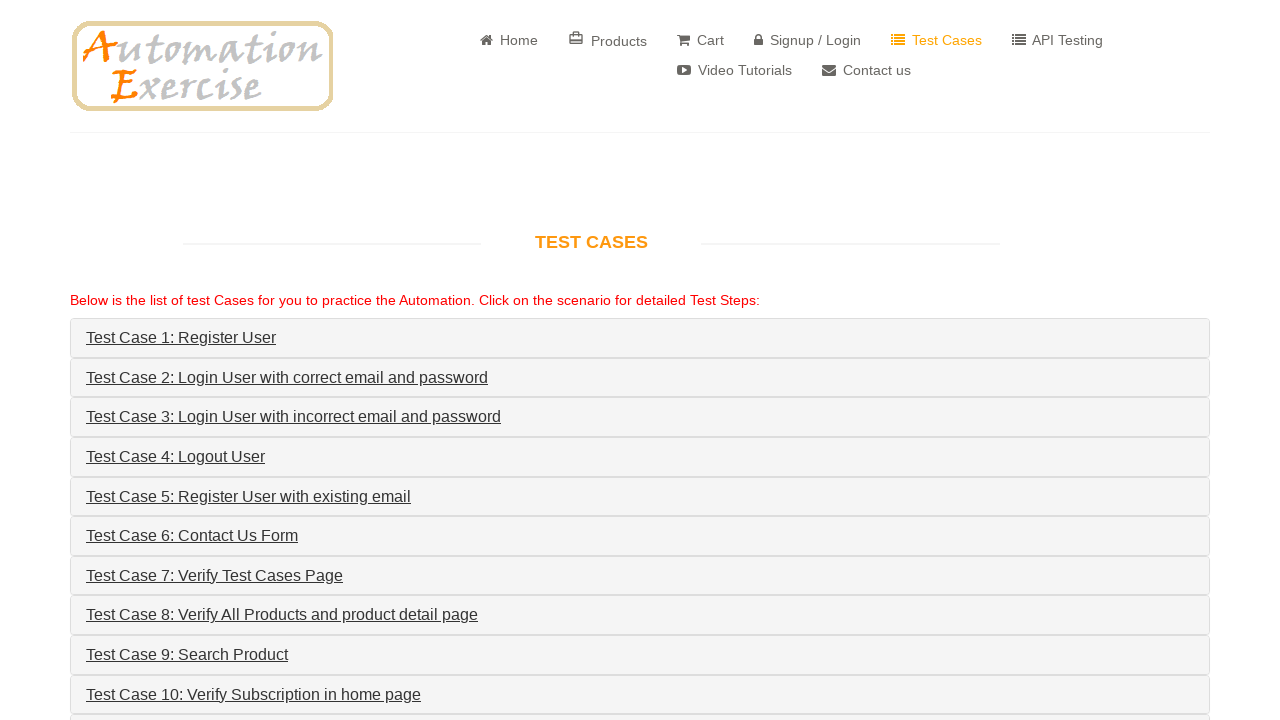

Test case elements loaded on the page
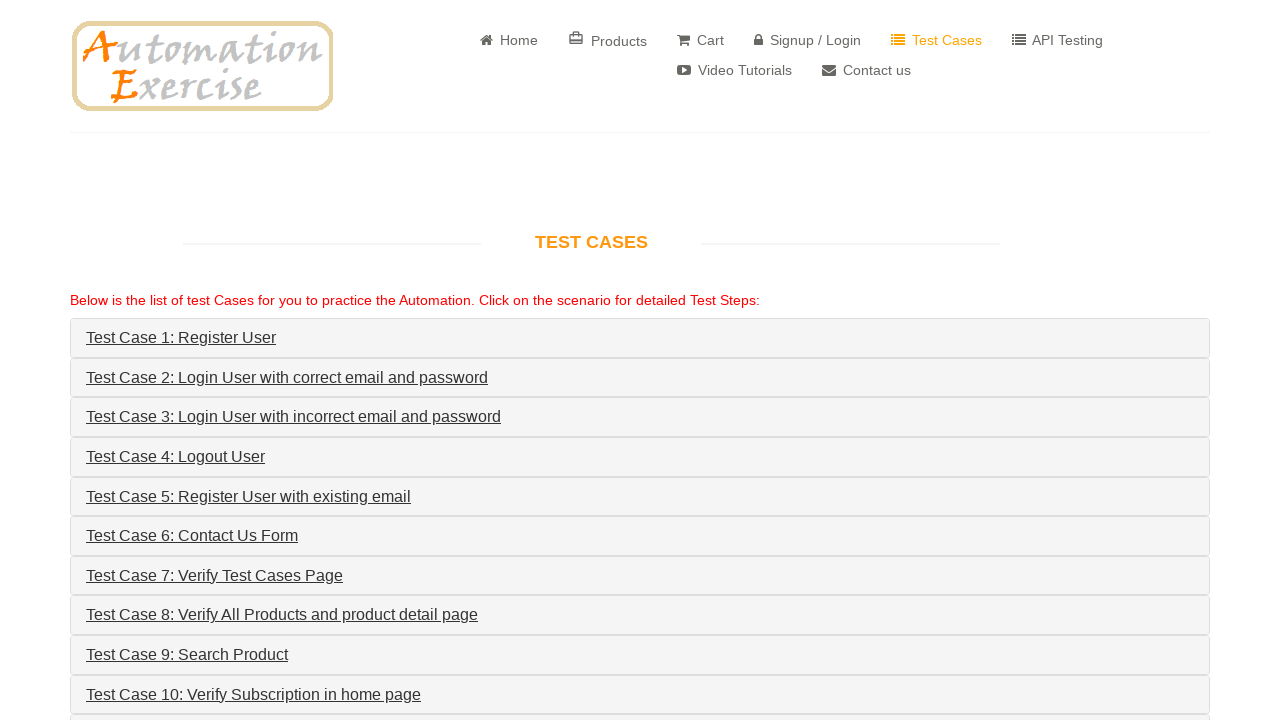

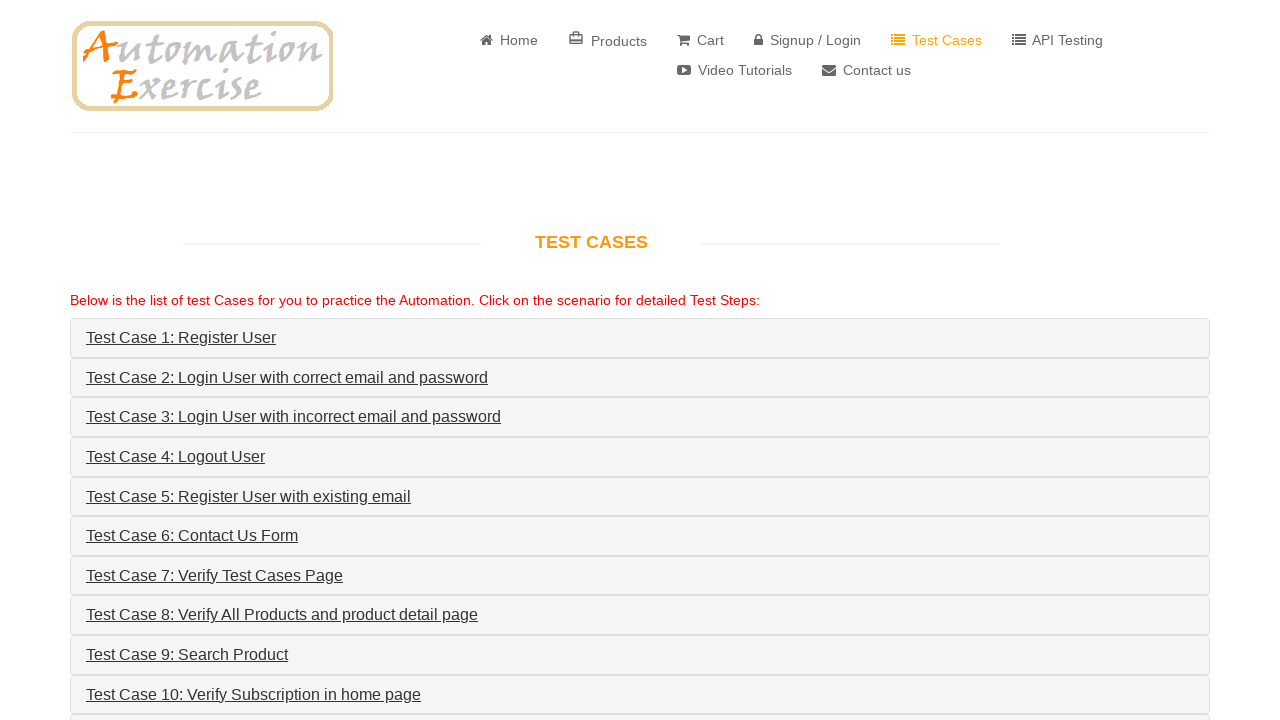